Tests JavaScript execution for scrolling the browser window vertically and horizontally on a test page

Starting URL: http://thetestingworld.com/testings

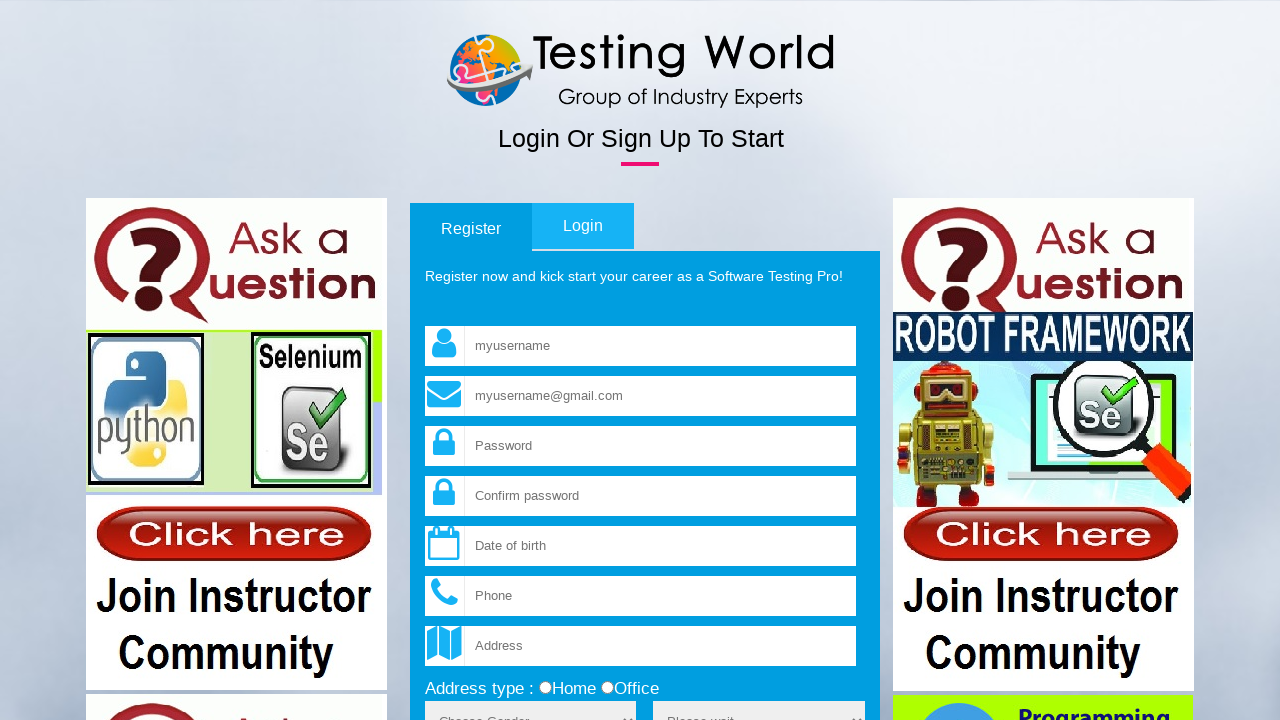

Executed JavaScript to scroll vertically by 400 pixels
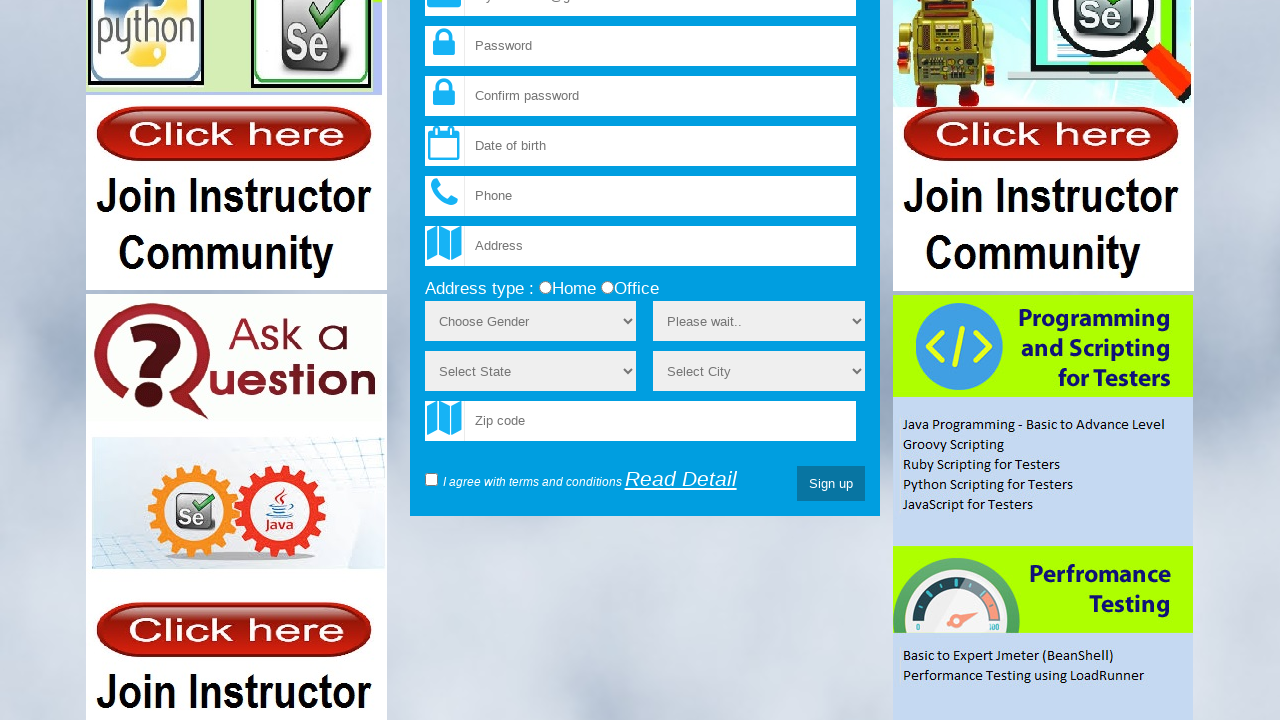

Executed JavaScript to scroll horizontally by 200 pixels
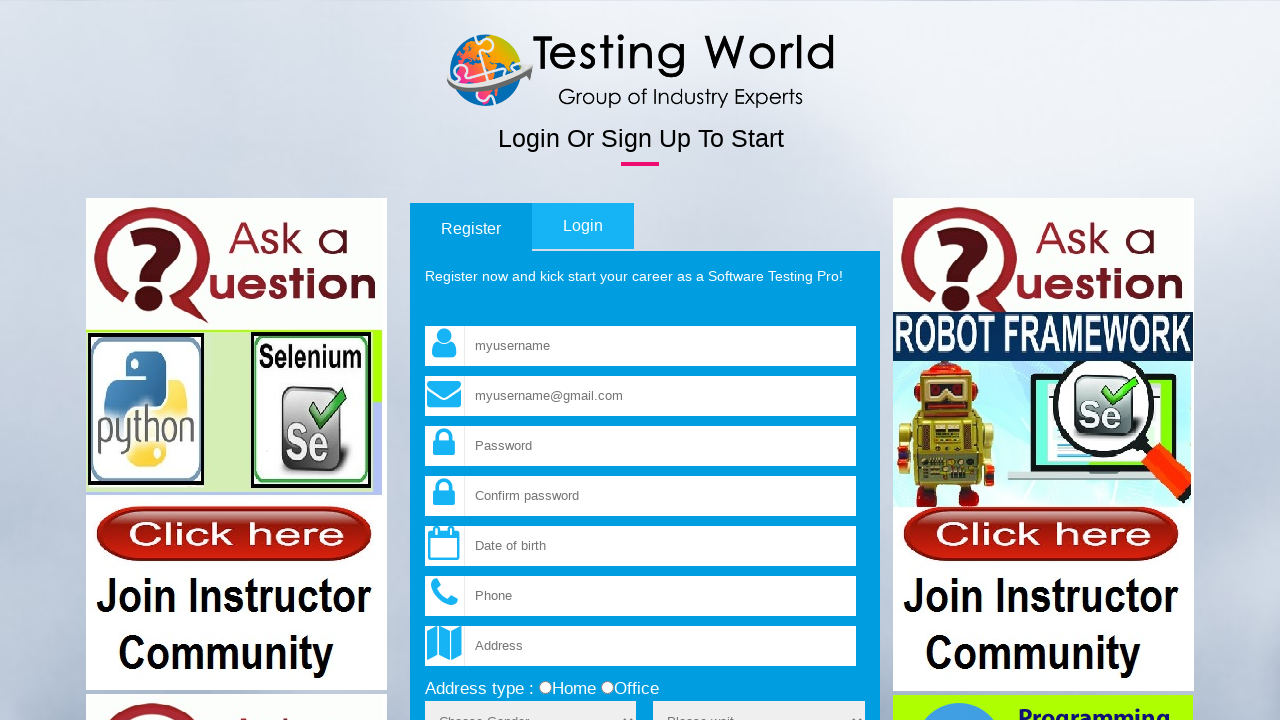

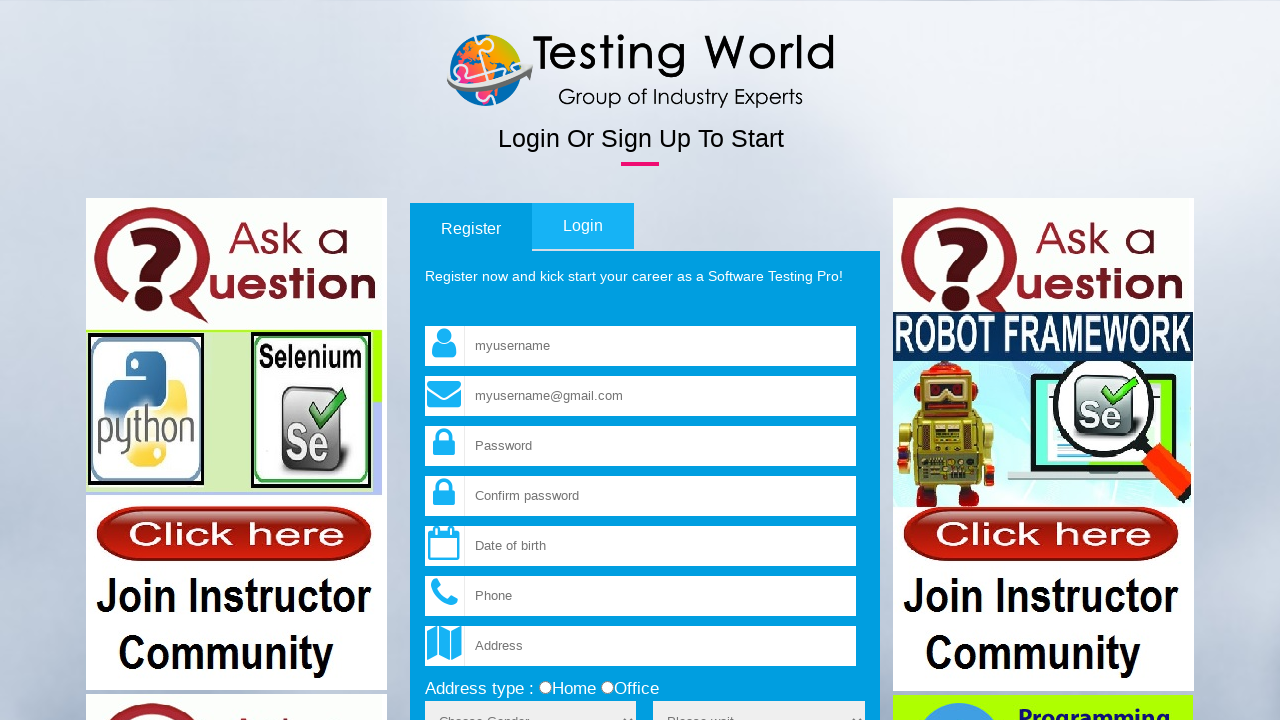